Tests JavaScript alert box handling by clicking a button that triggers an alert and then accepting (dismissing) the alert dialog.

Starting URL: http://testautomationpractice.blogspot.com/

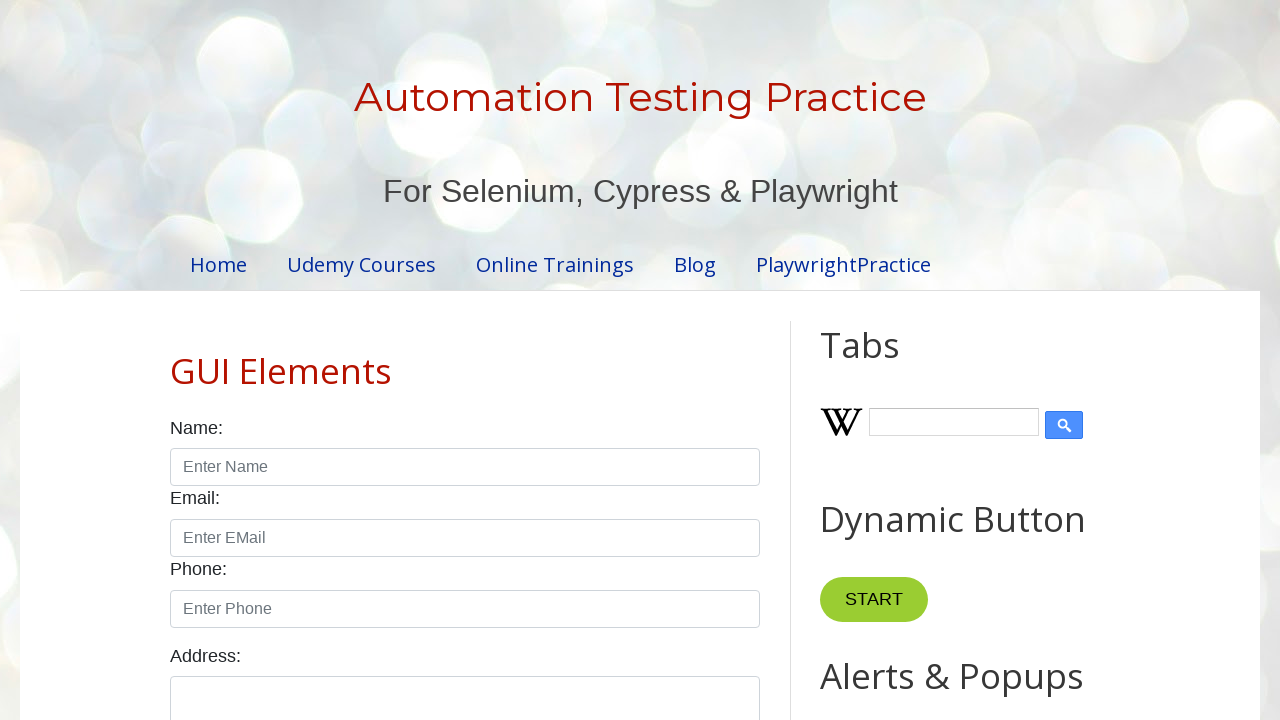

Set up dialog handler to accept alerts
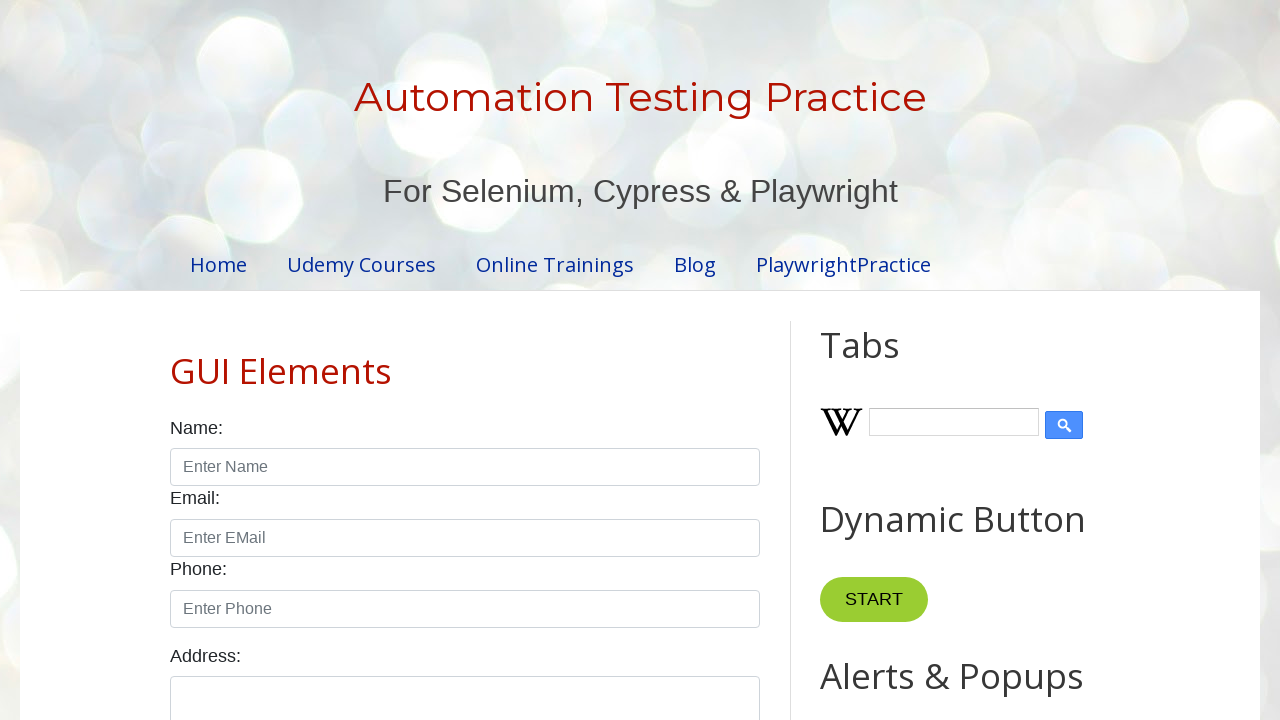

Clicked button to trigger alert dialog at (880, 361) on xpath=//button[@onclick='myFunction()']
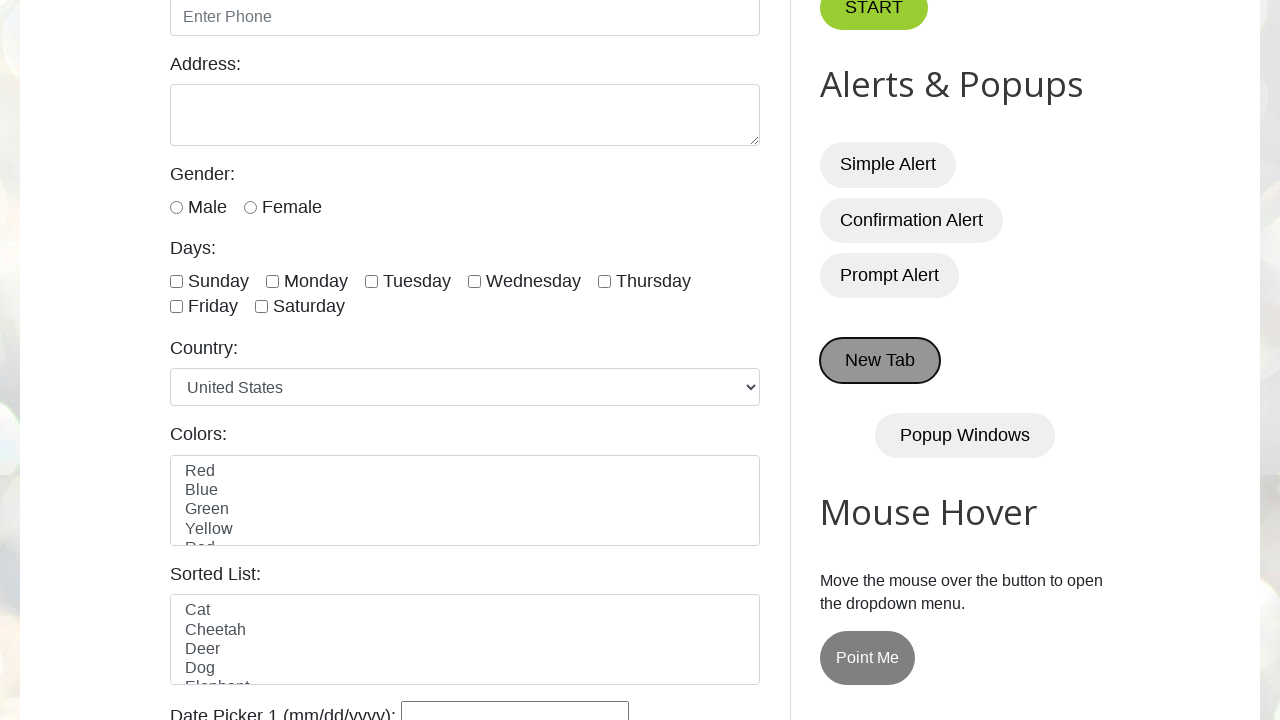

Waited for alert to be processed and dismissed
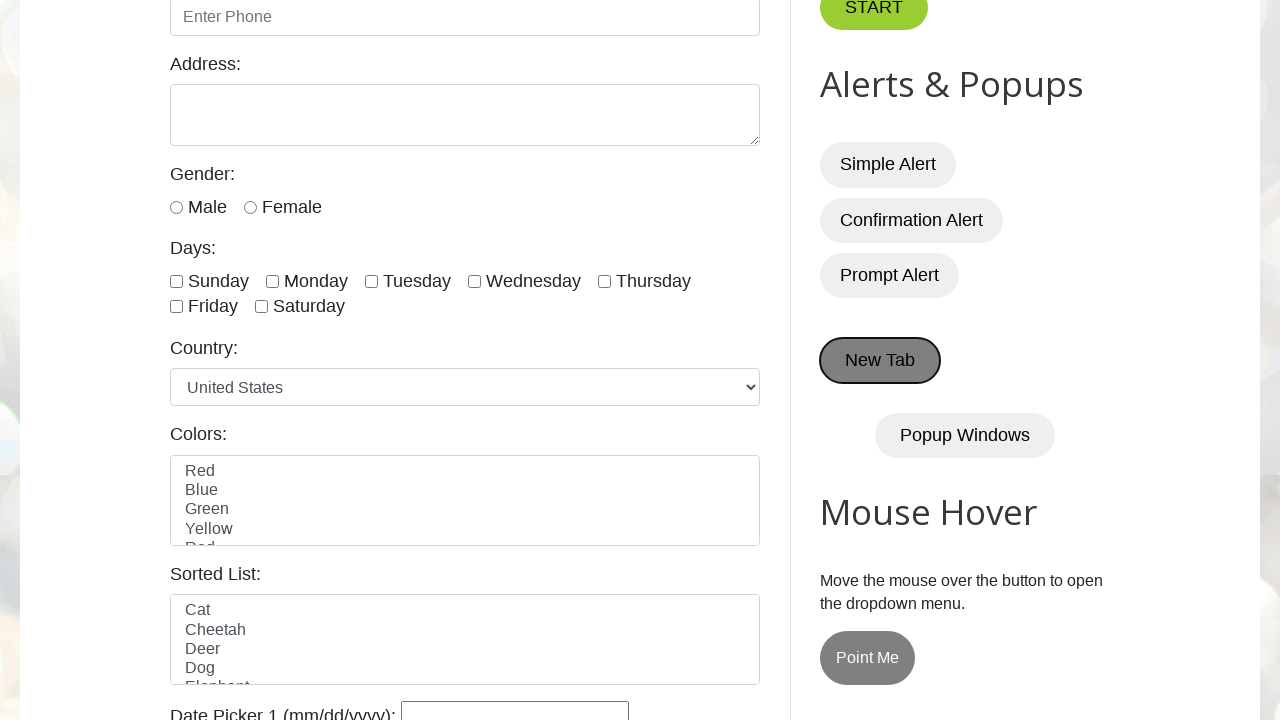

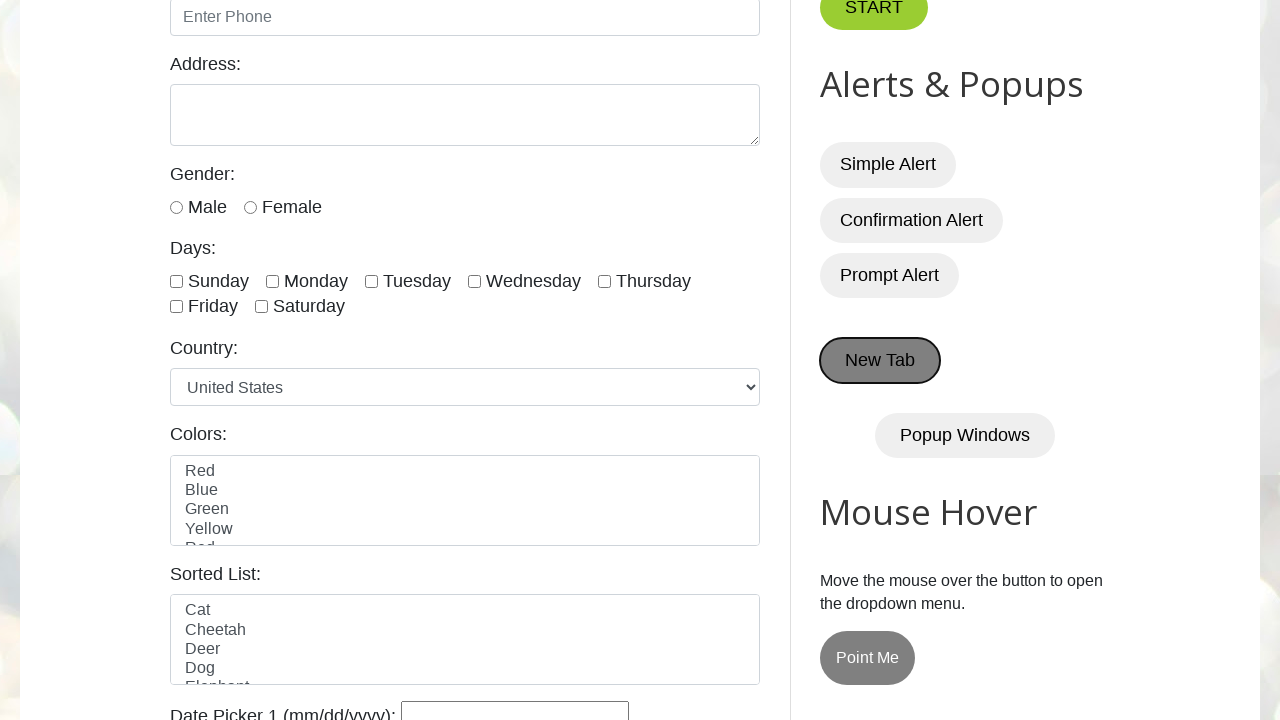